Tests right-click (context menu) functionality on a button and validates that the correct message appears

Starting URL: https://demoqa.com/buttons

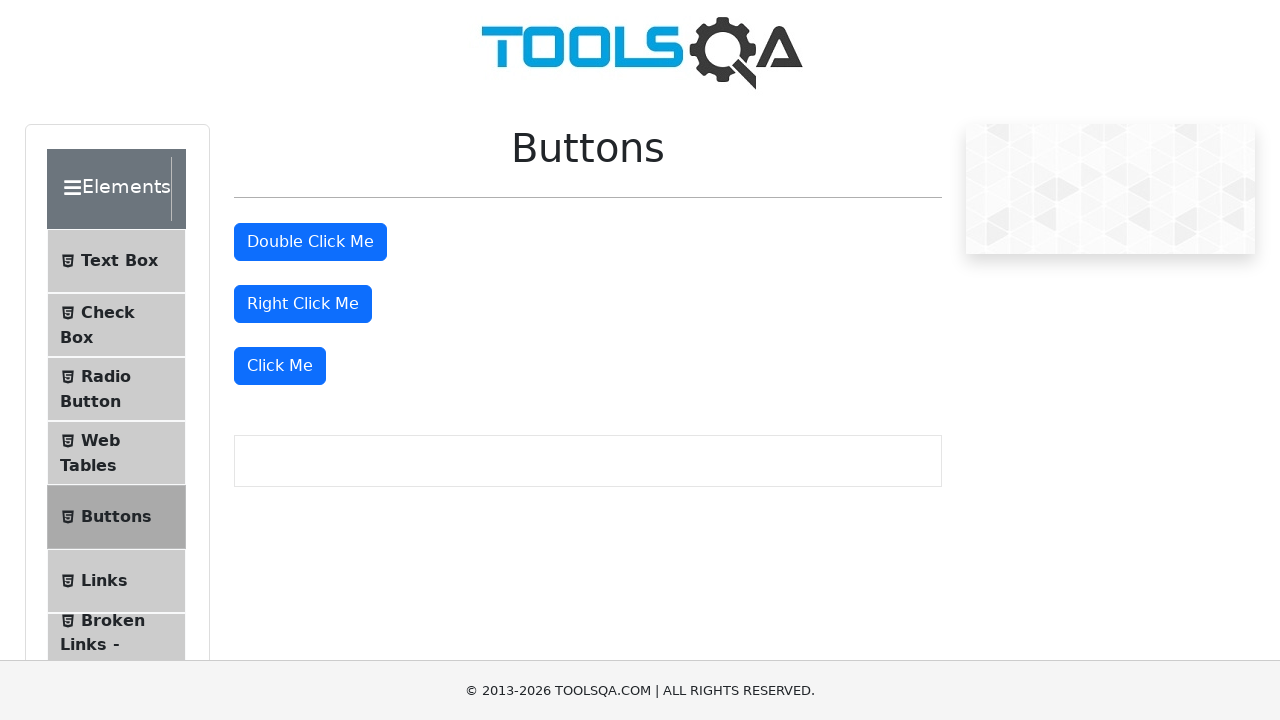

Right-clicked the right-click button at (303, 304) on #rightClickBtn
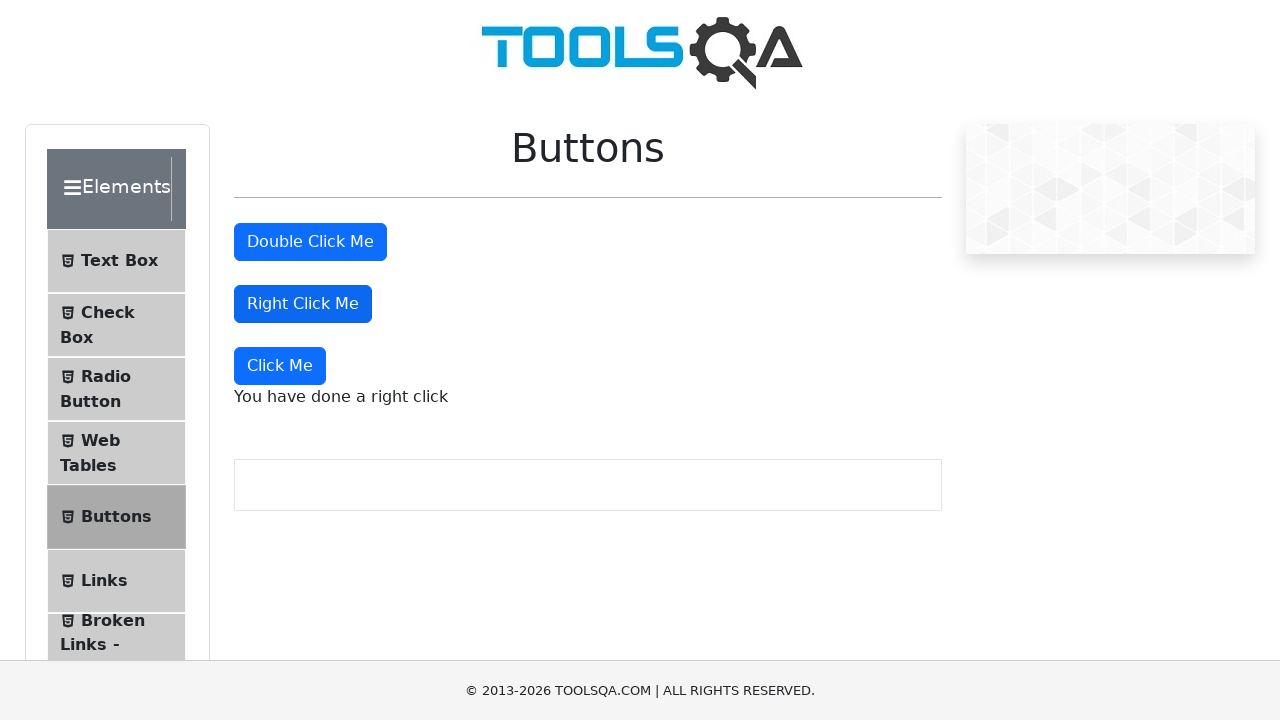

Right-click message element appeared
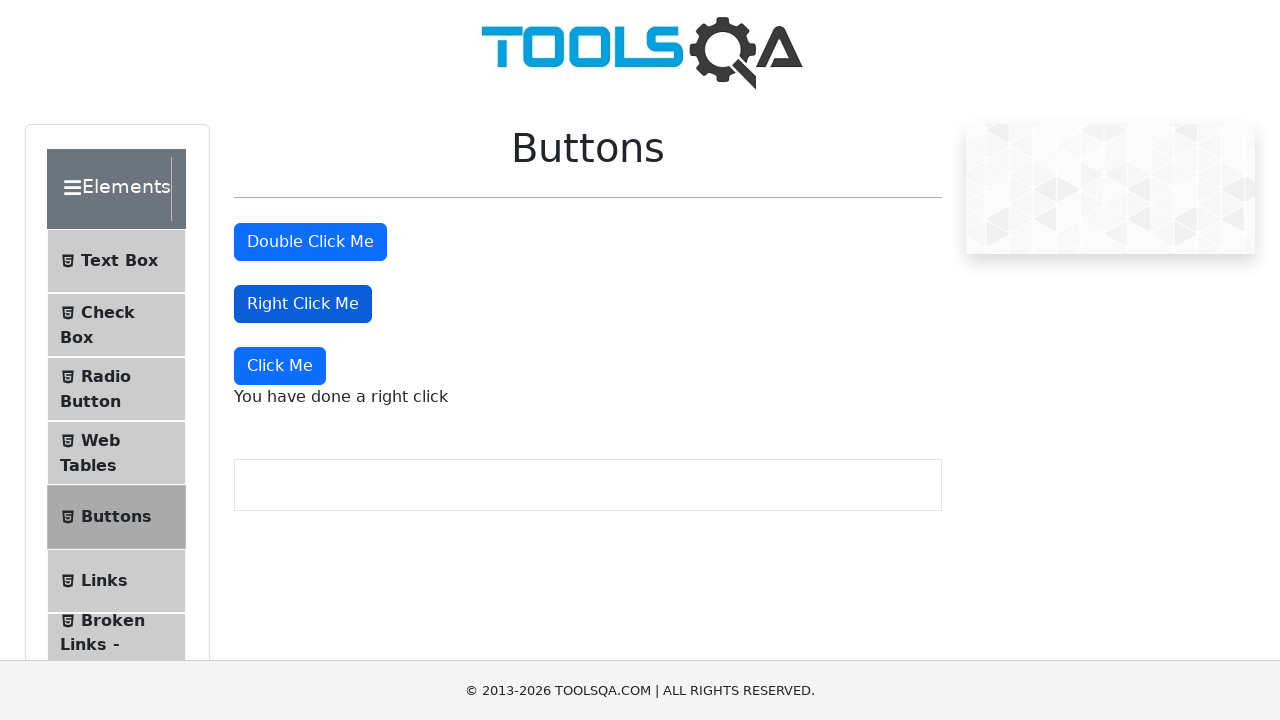

Verified correct right-click message is displayed
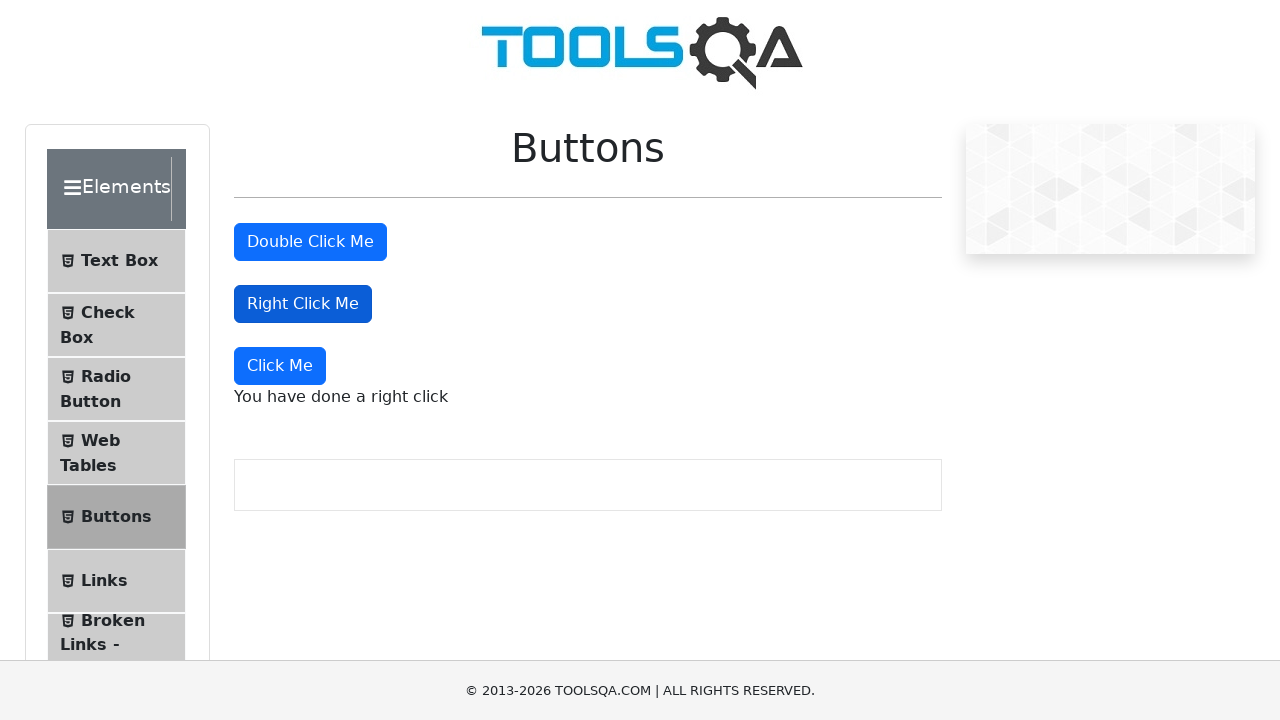

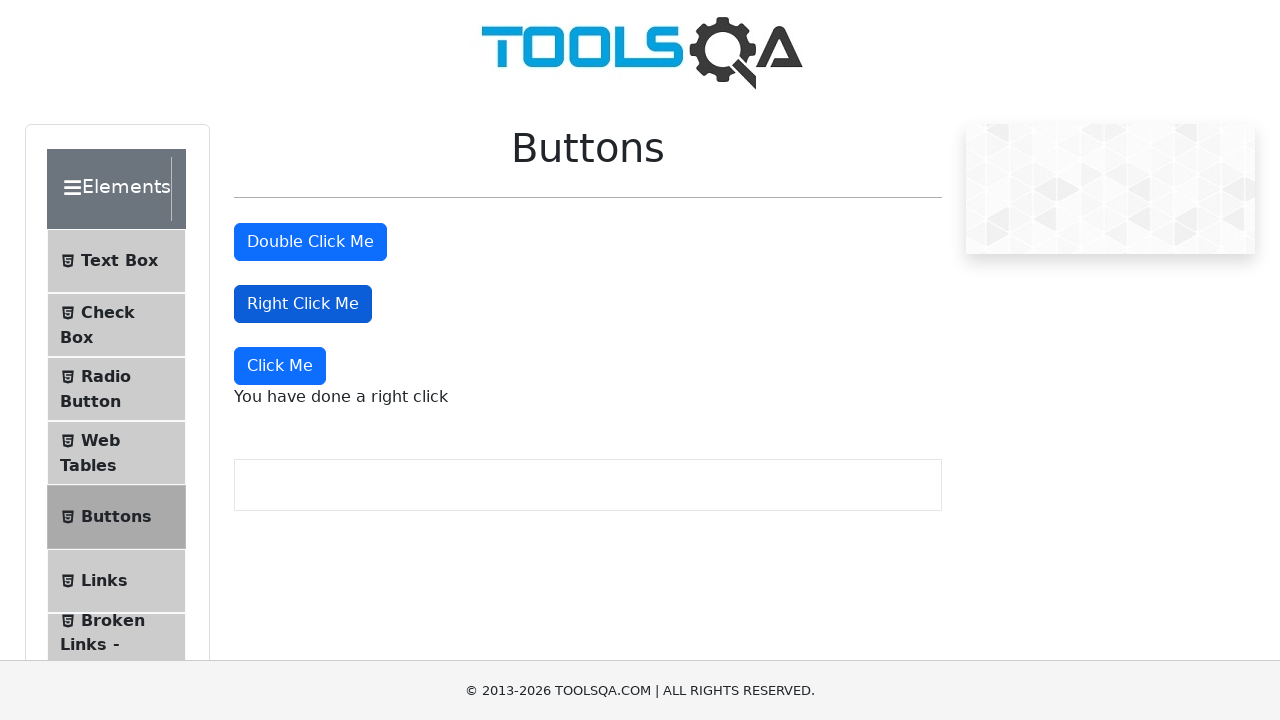